Navigates to Bilibili homepage and verifies the page loads successfully

Starting URL: https://www.bilibili.com

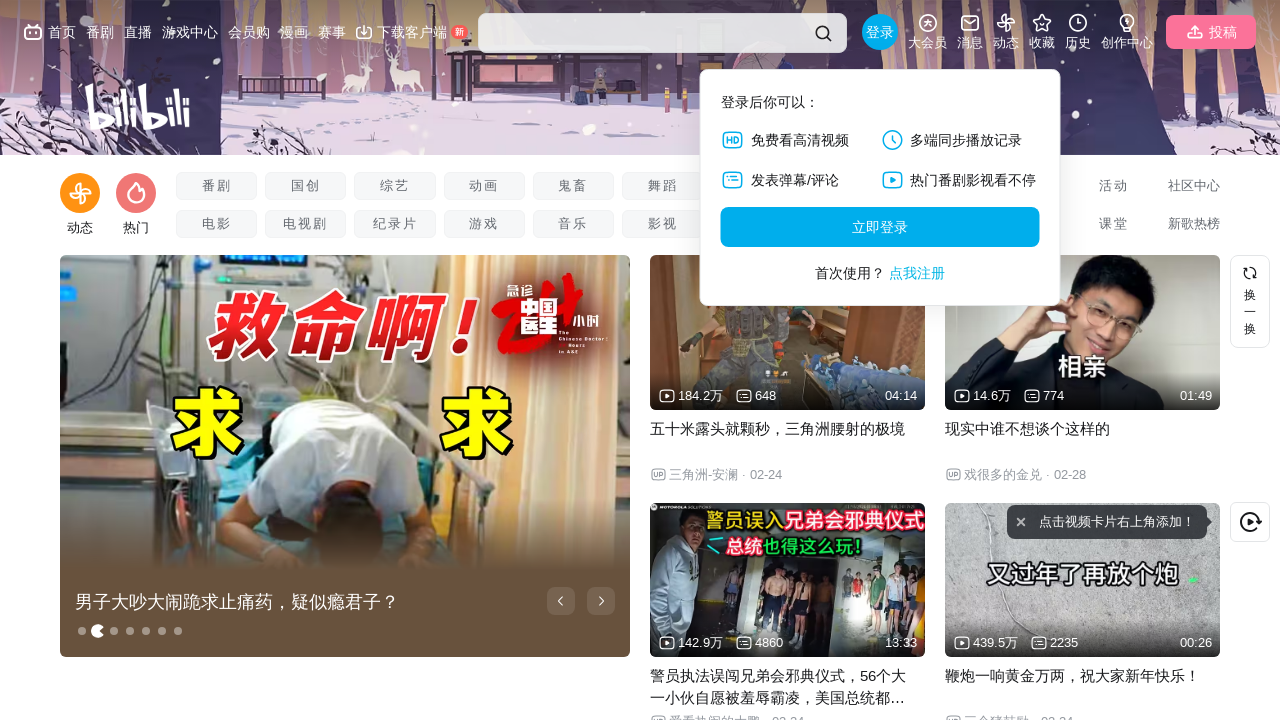

Navigated to Bilibili homepage
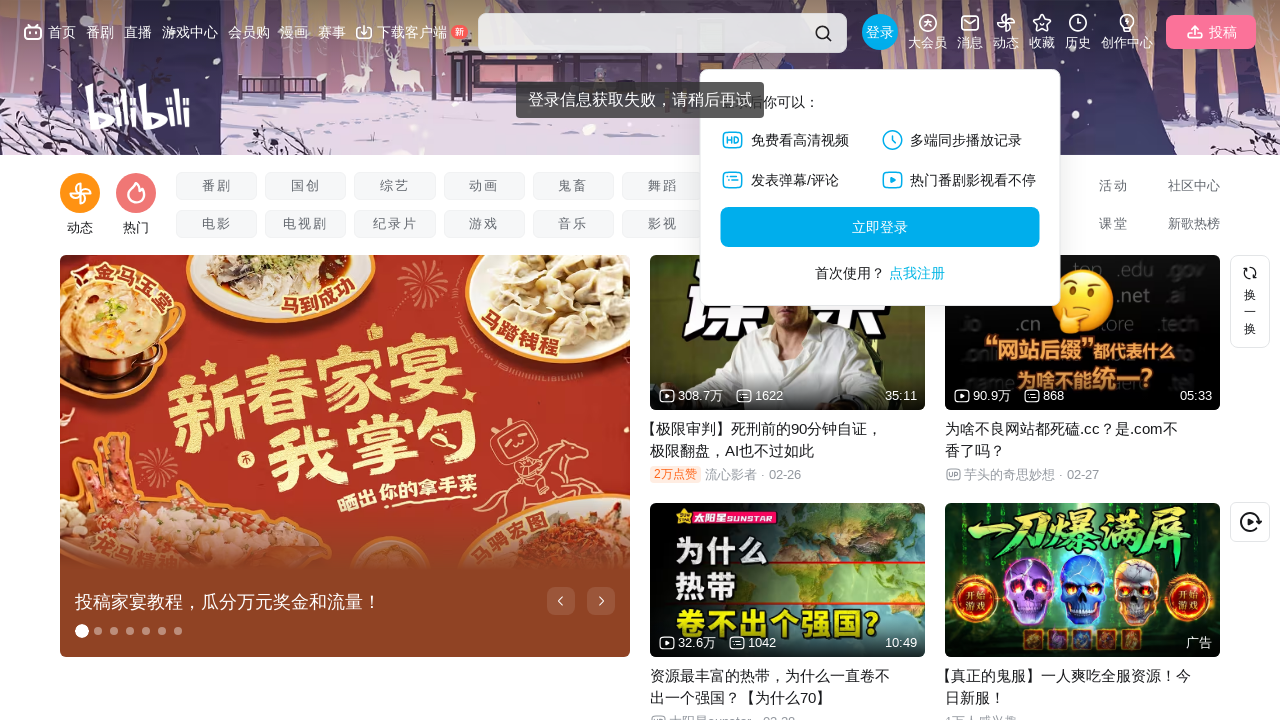

Page DOM content loaded successfully
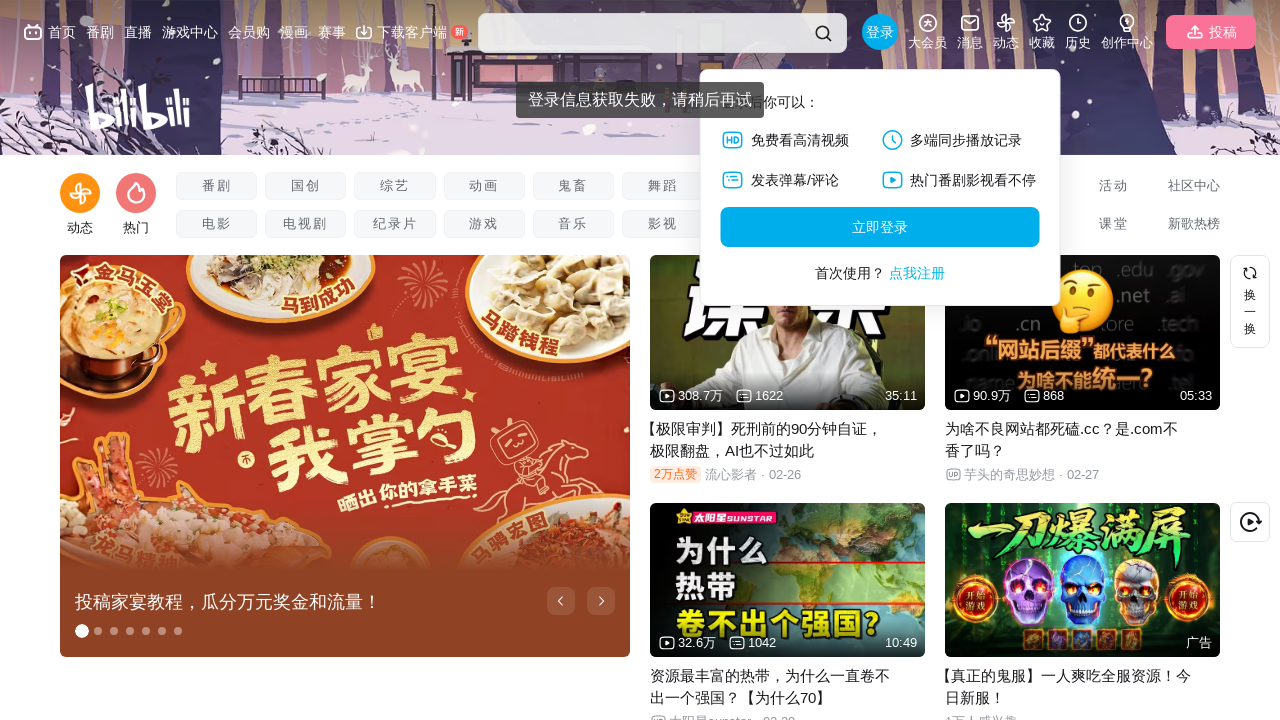

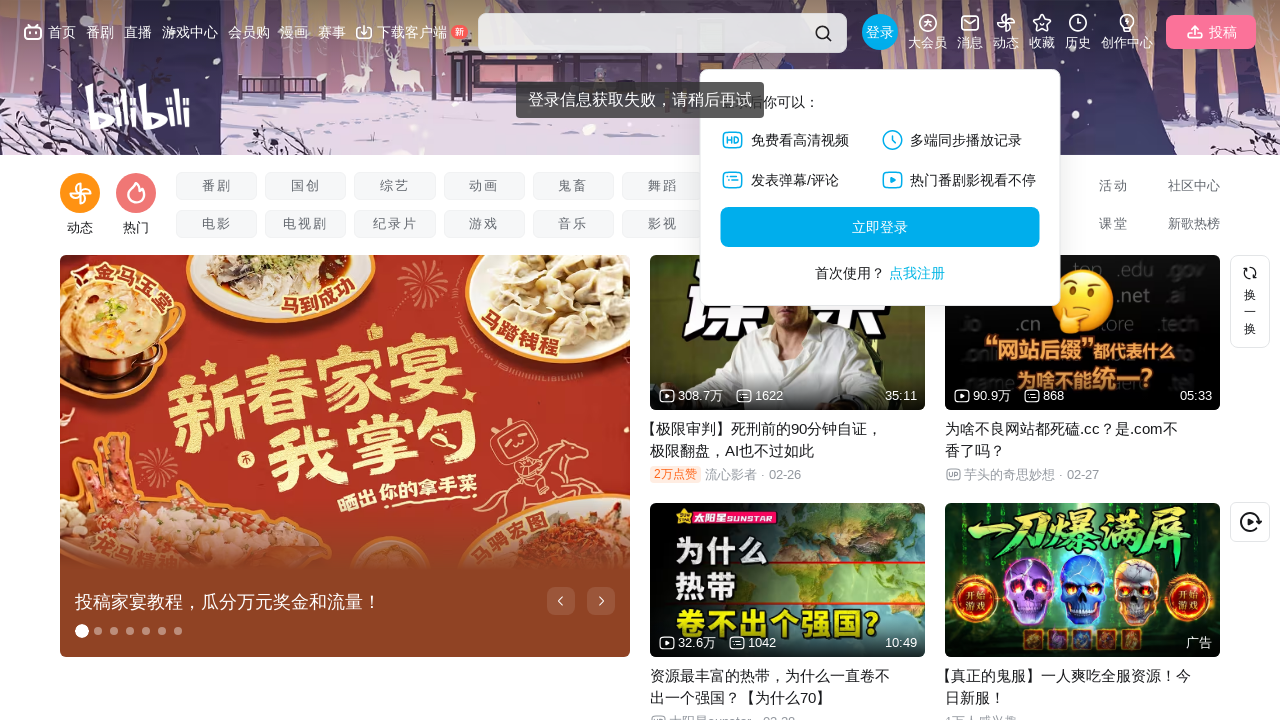